Tests A/B test opt-out by first navigating to the main page, adding an opt-out cookie, then navigating to the A/B test page and verifying the test is disabled.

Starting URL: http://the-internet.herokuapp.com

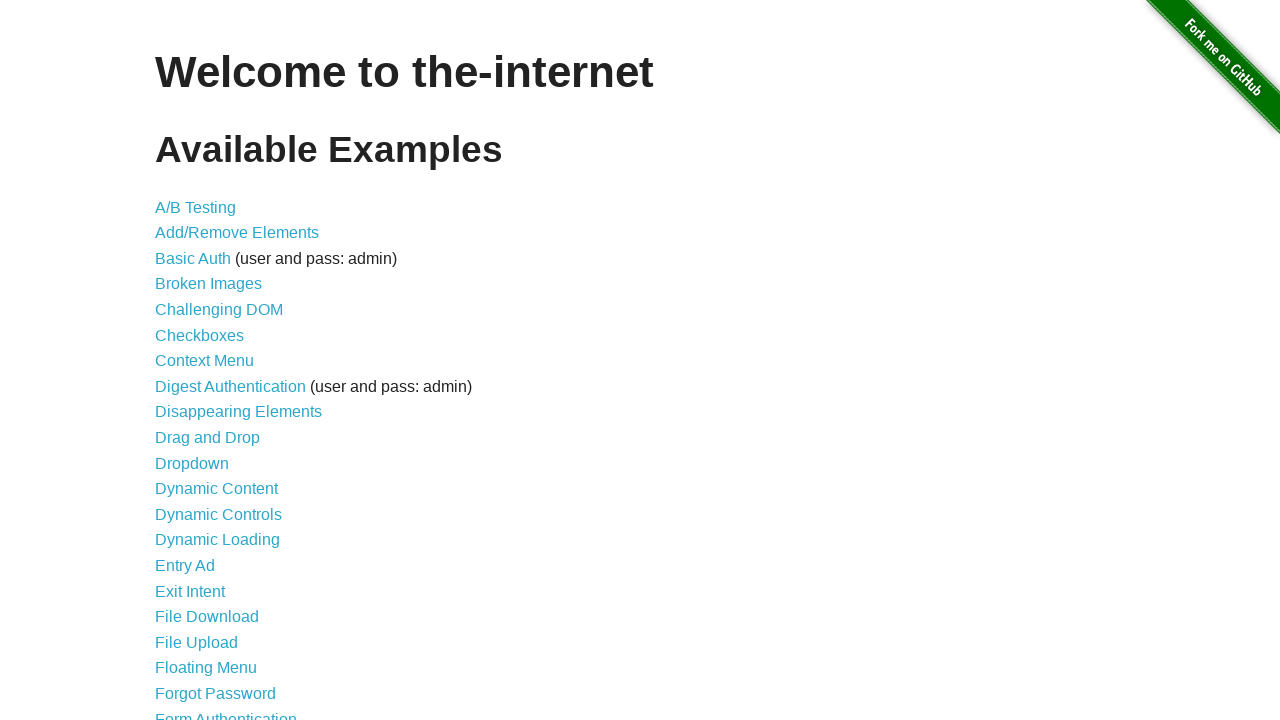

Added optimizelyOptOut cookie to disable A/B testing
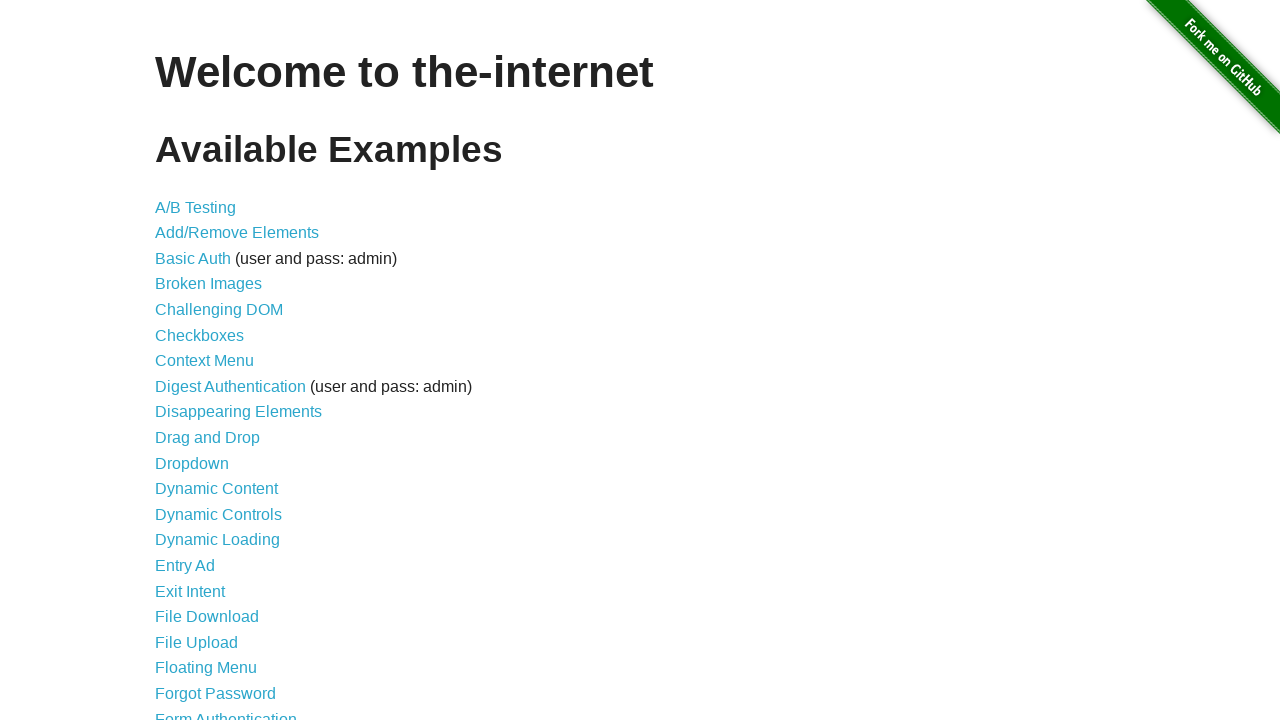

Navigated to A/B test page
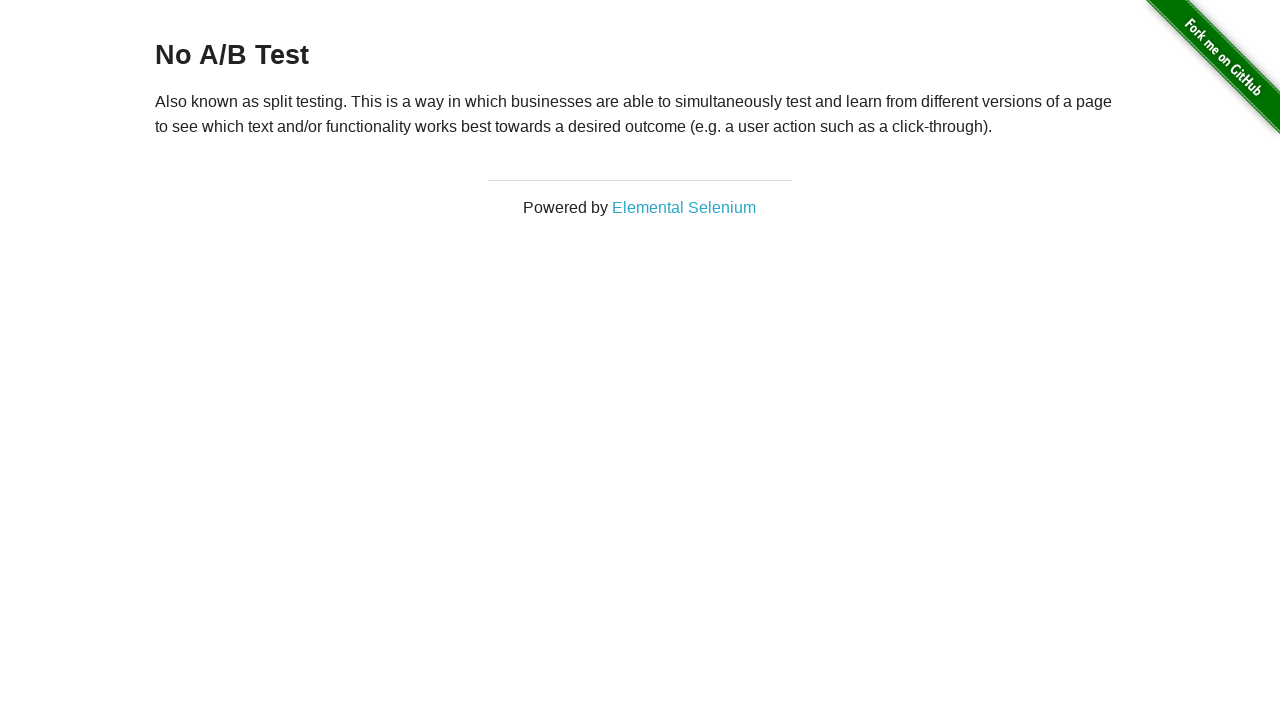

Retrieved heading text from page
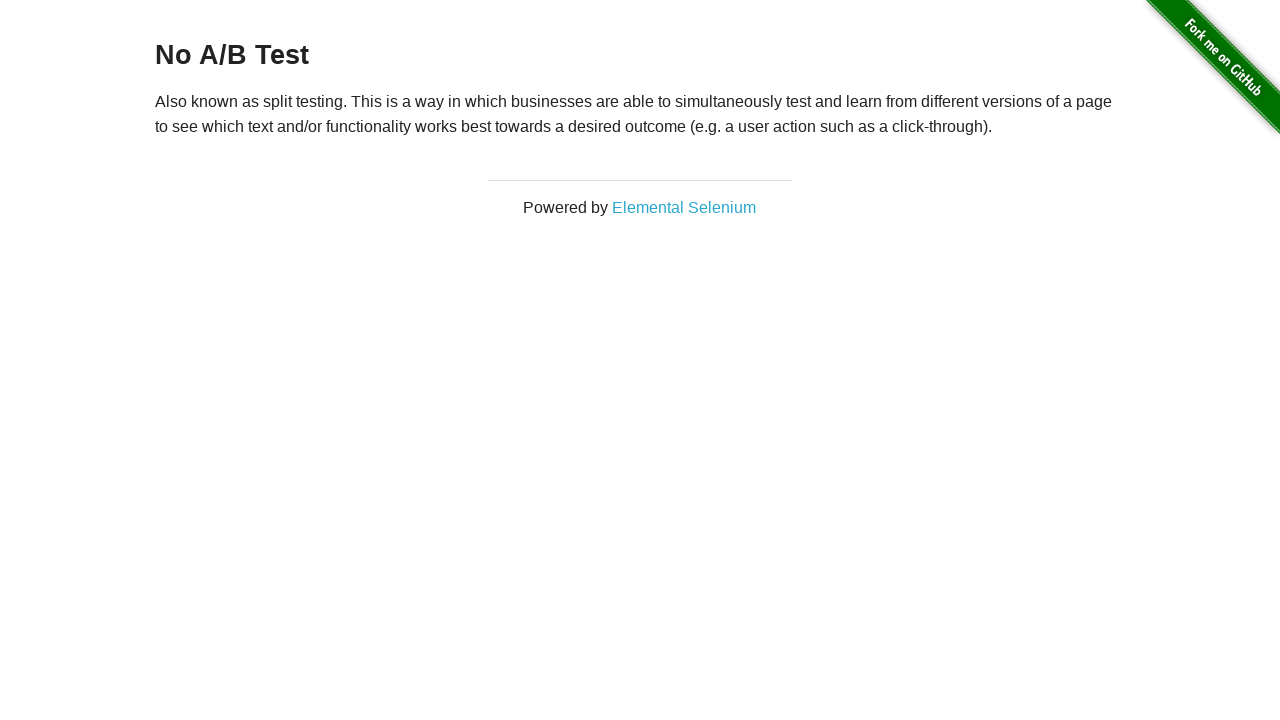

Verified heading text is 'No A/B Test' - A/B test opt-out successful
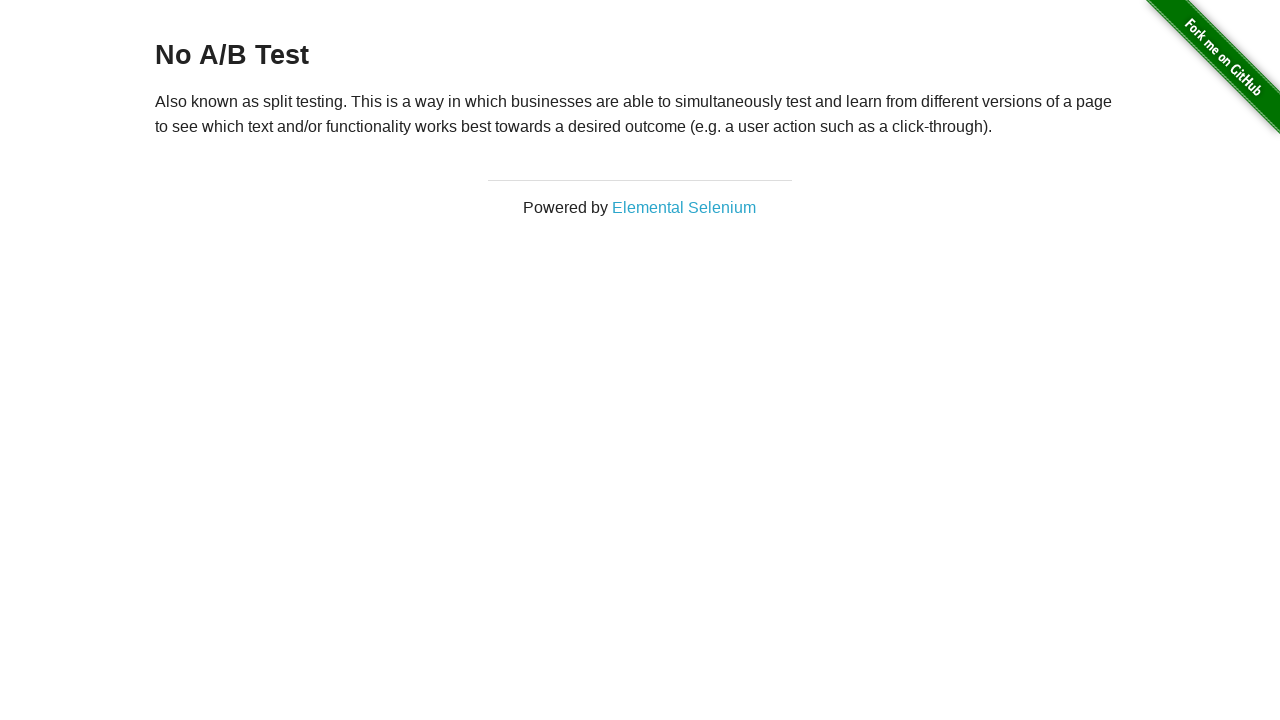

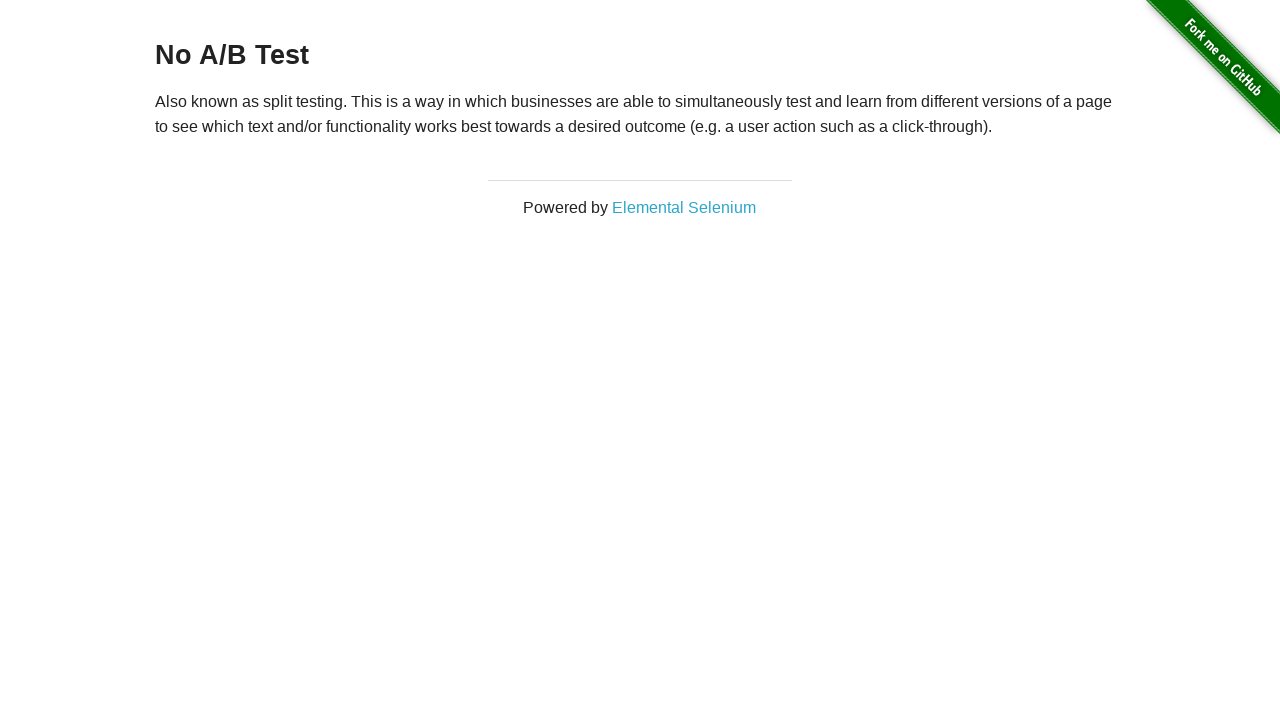